Tests that clear completed button is hidden when no items are completed

Starting URL: https://demo.playwright.dev/todomvc

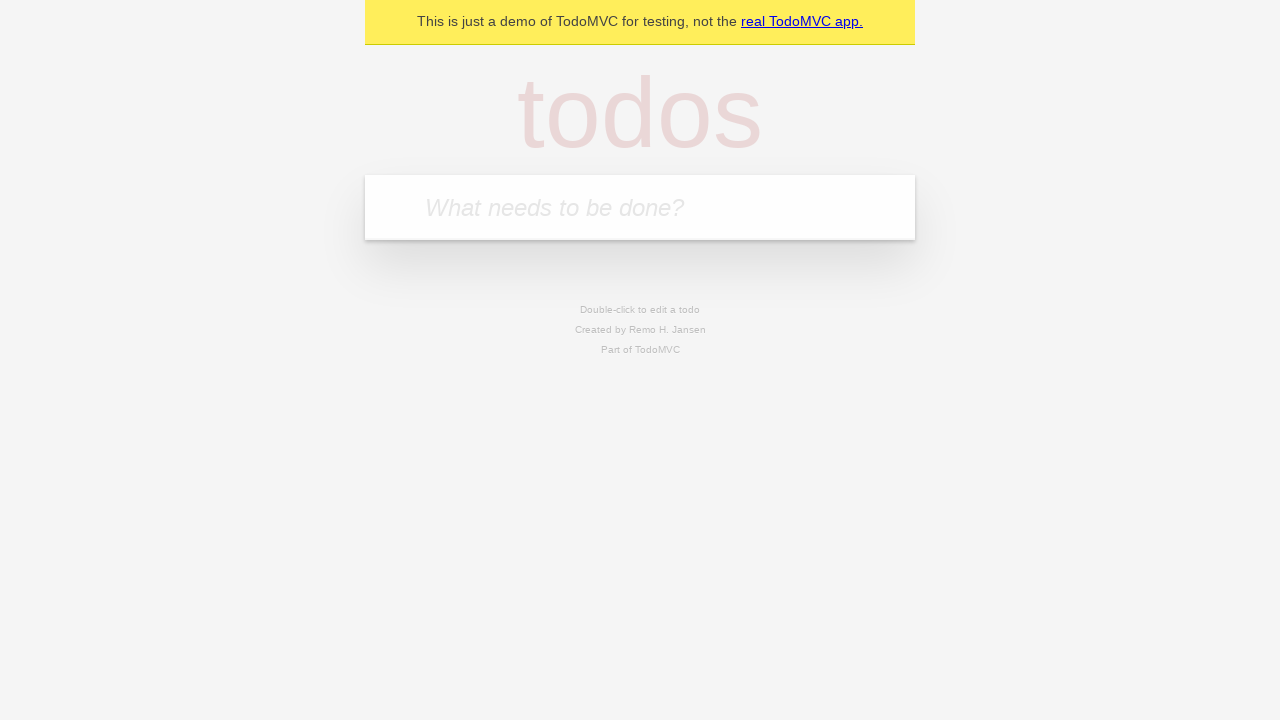

Filled todo input with 'buy some cheese' on internal:attr=[placeholder="What needs to be done?"i]
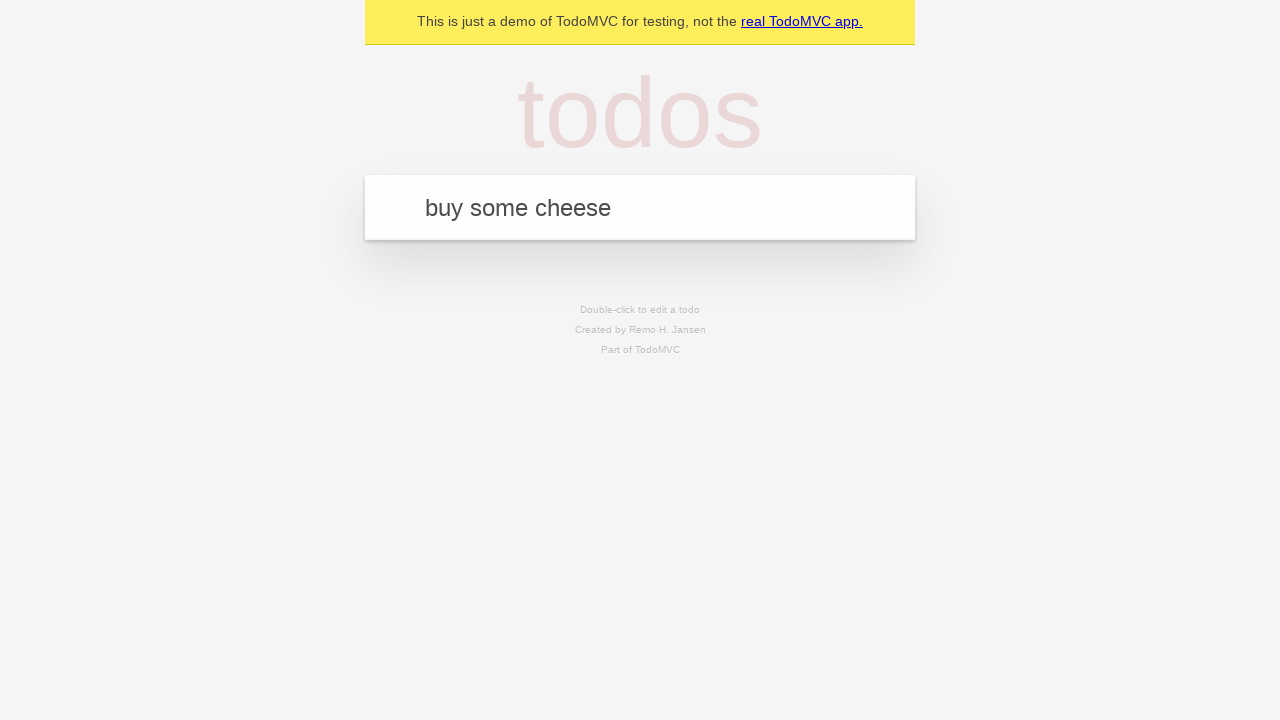

Pressed Enter to create first todo on internal:attr=[placeholder="What needs to be done?"i]
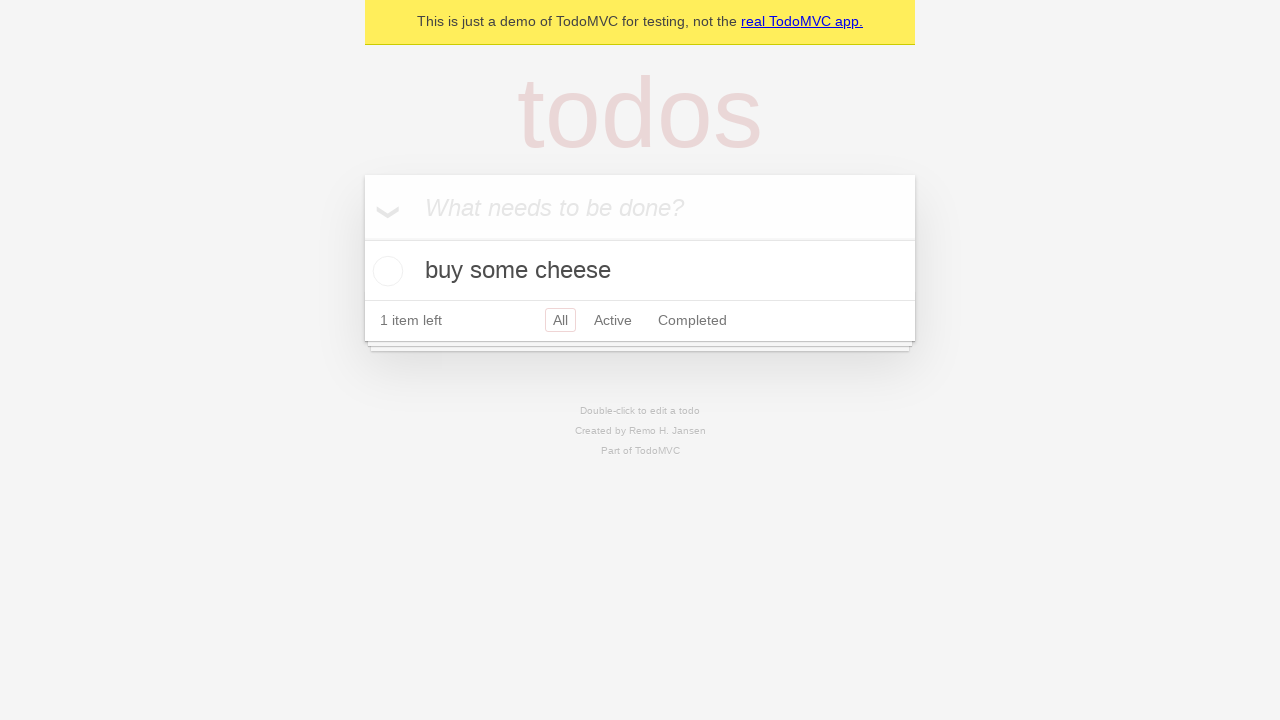

Filled todo input with 'feed the cat' on internal:attr=[placeholder="What needs to be done?"i]
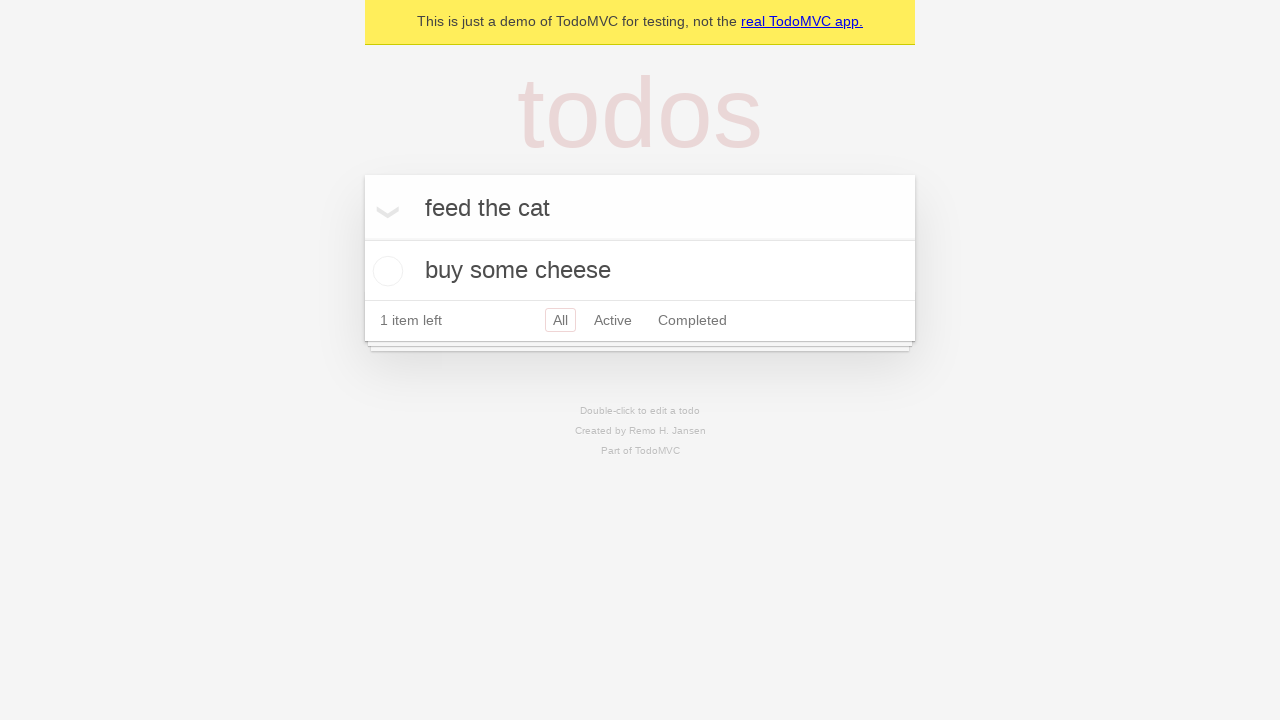

Pressed Enter to create second todo on internal:attr=[placeholder="What needs to be done?"i]
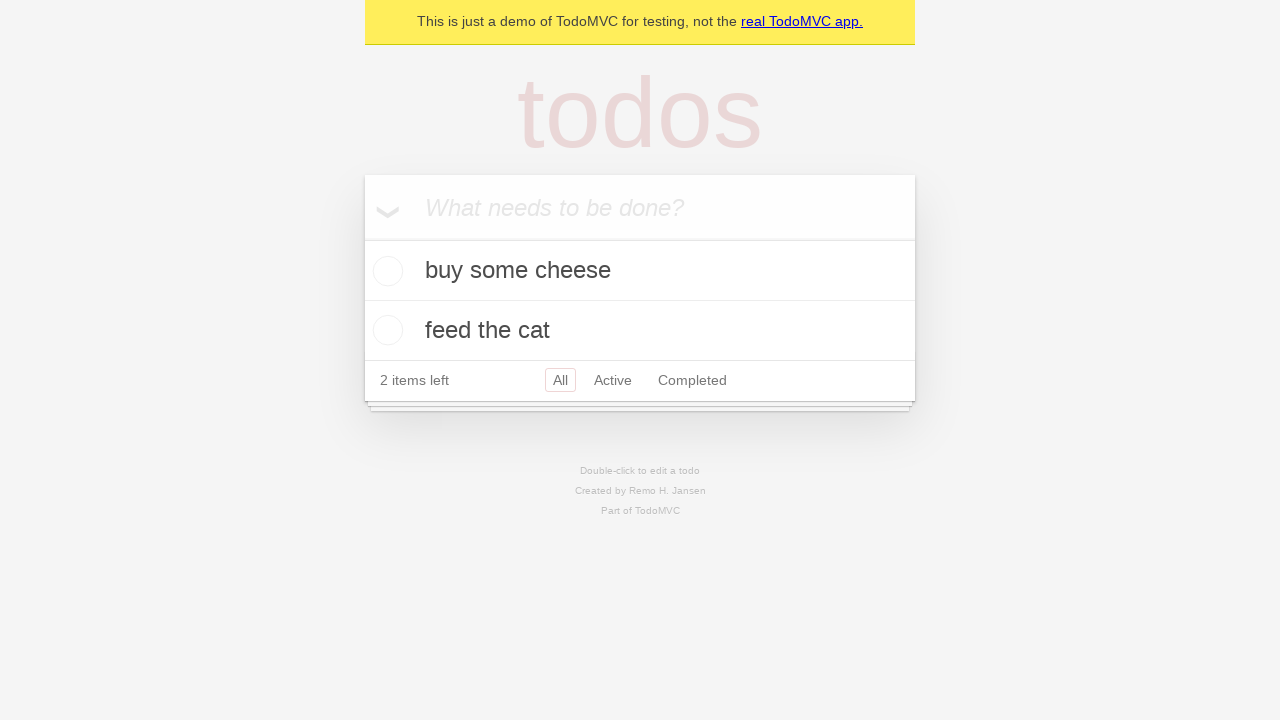

Filled todo input with 'book a doctors appointment' on internal:attr=[placeholder="What needs to be done?"i]
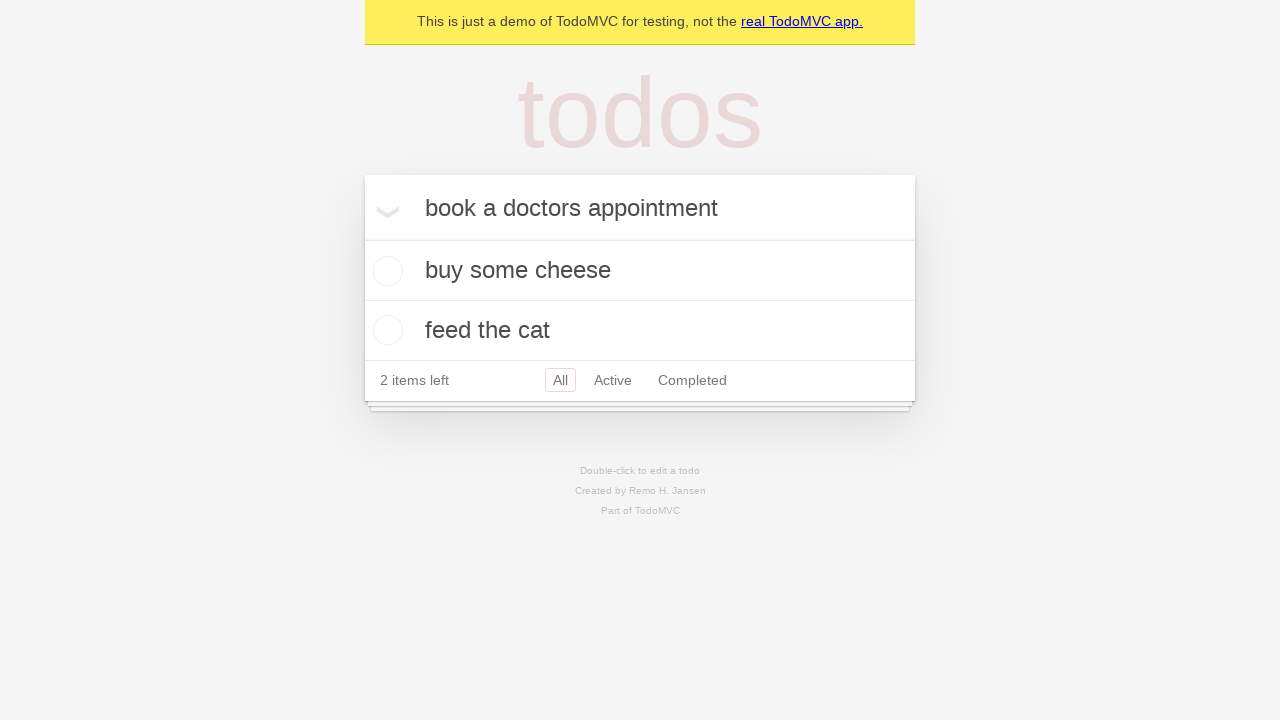

Pressed Enter to create third todo on internal:attr=[placeholder="What needs to be done?"i]
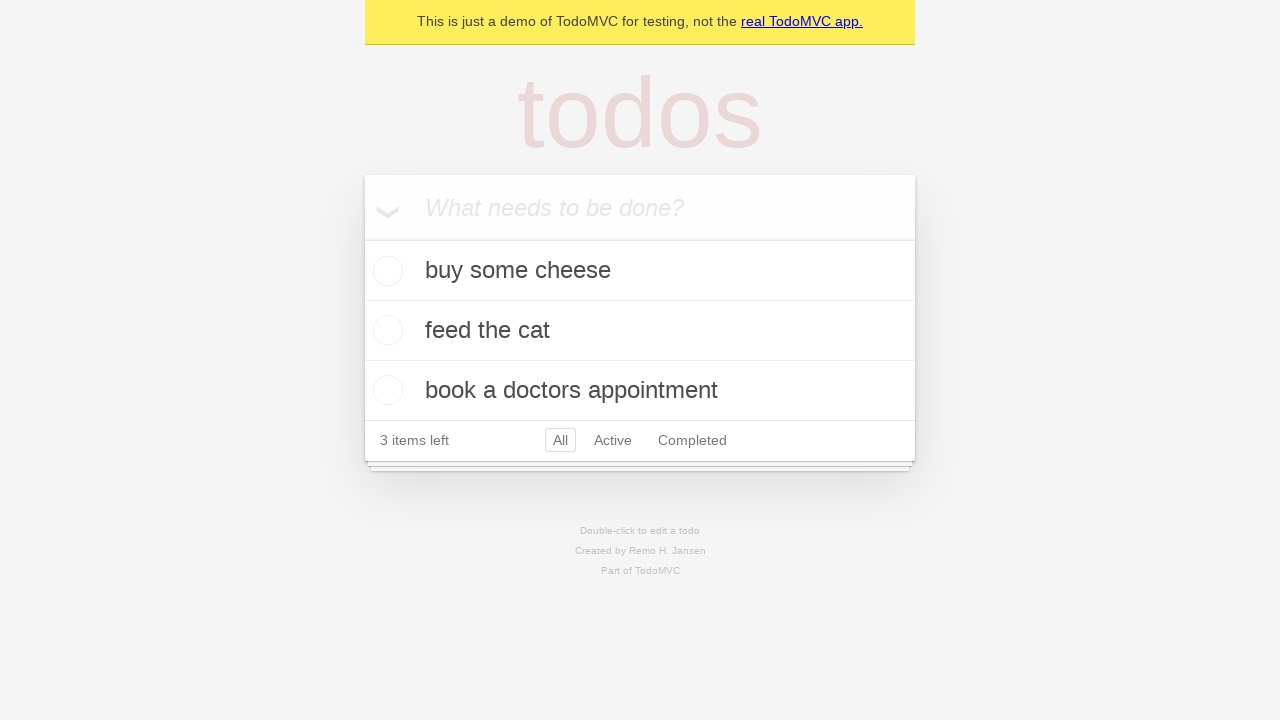

All three todos loaded in the list
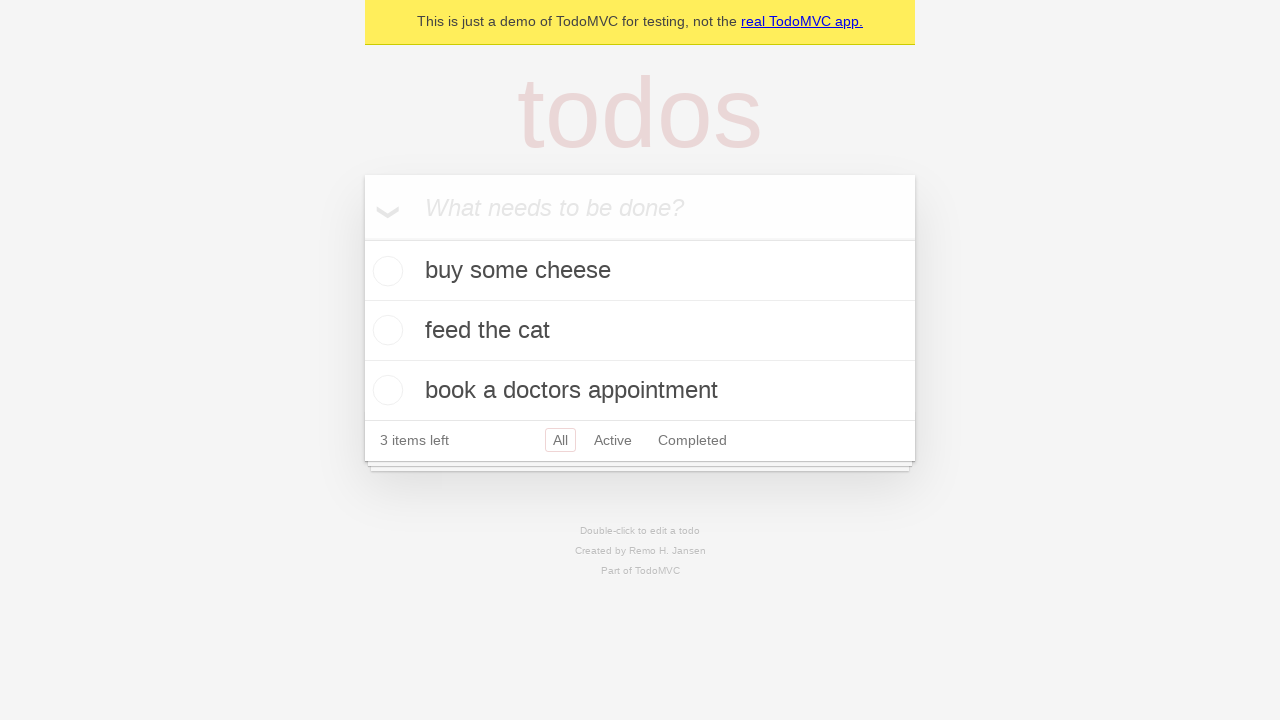

Checked the first todo to mark it as completed at (385, 271) on .todo-list li .toggle >> nth=0
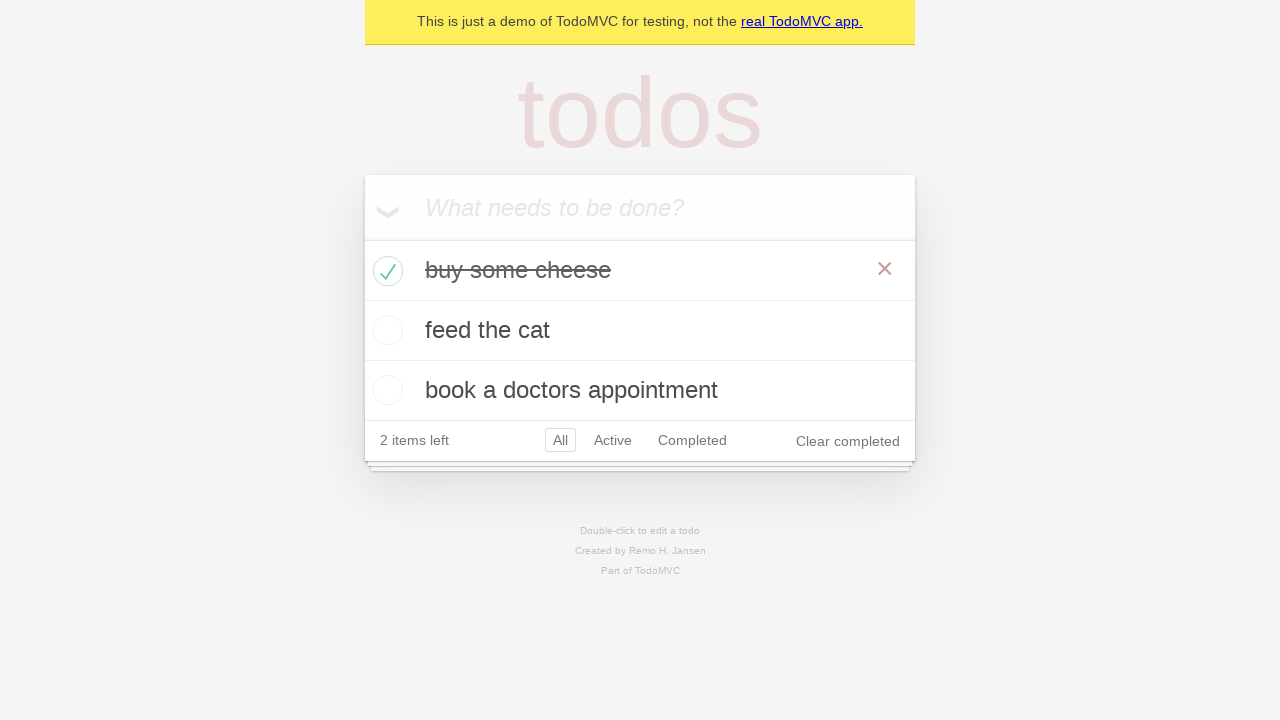

Clicked clear completed button to remove completed todo at (848, 441) on .clear-completed
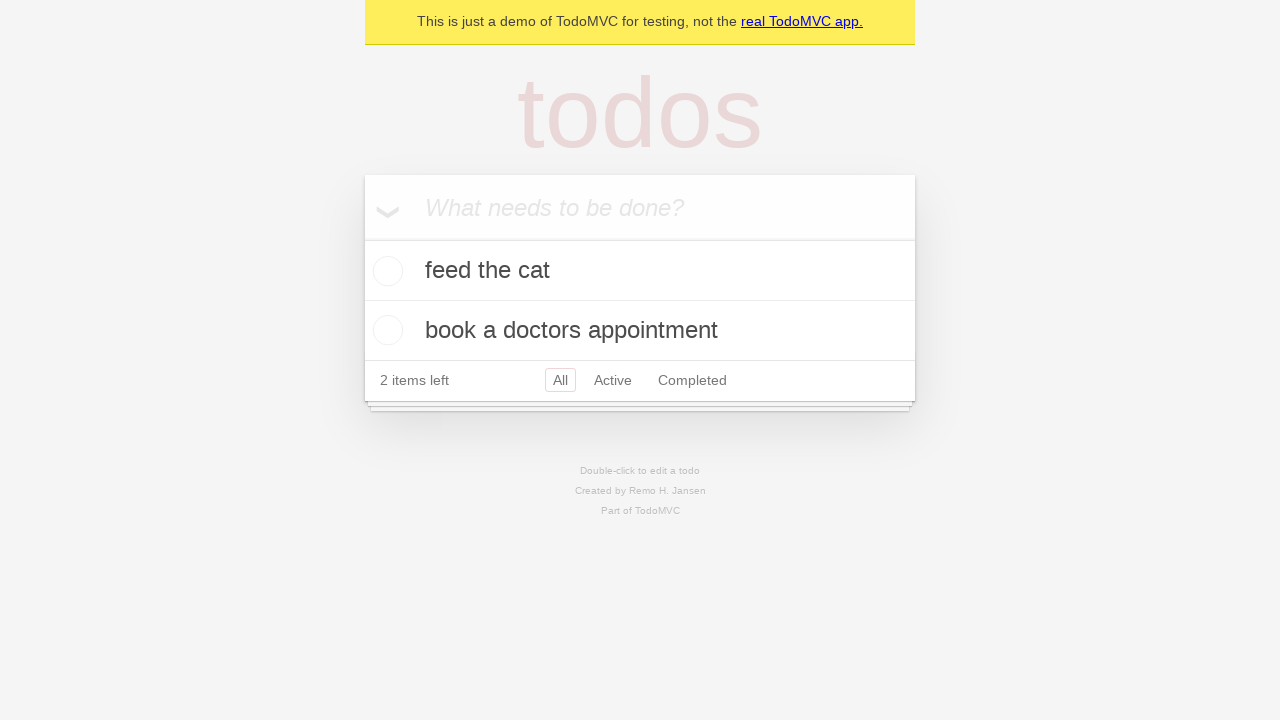

Waited for clear completed button to be hidden
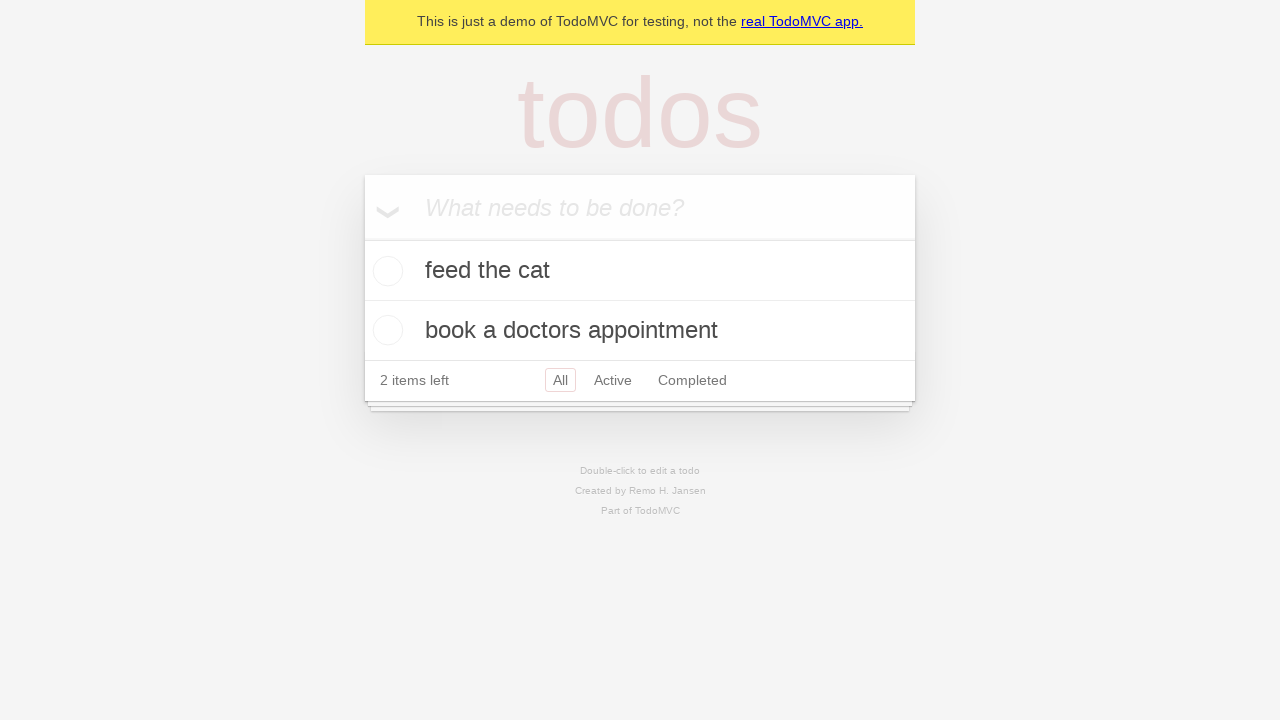

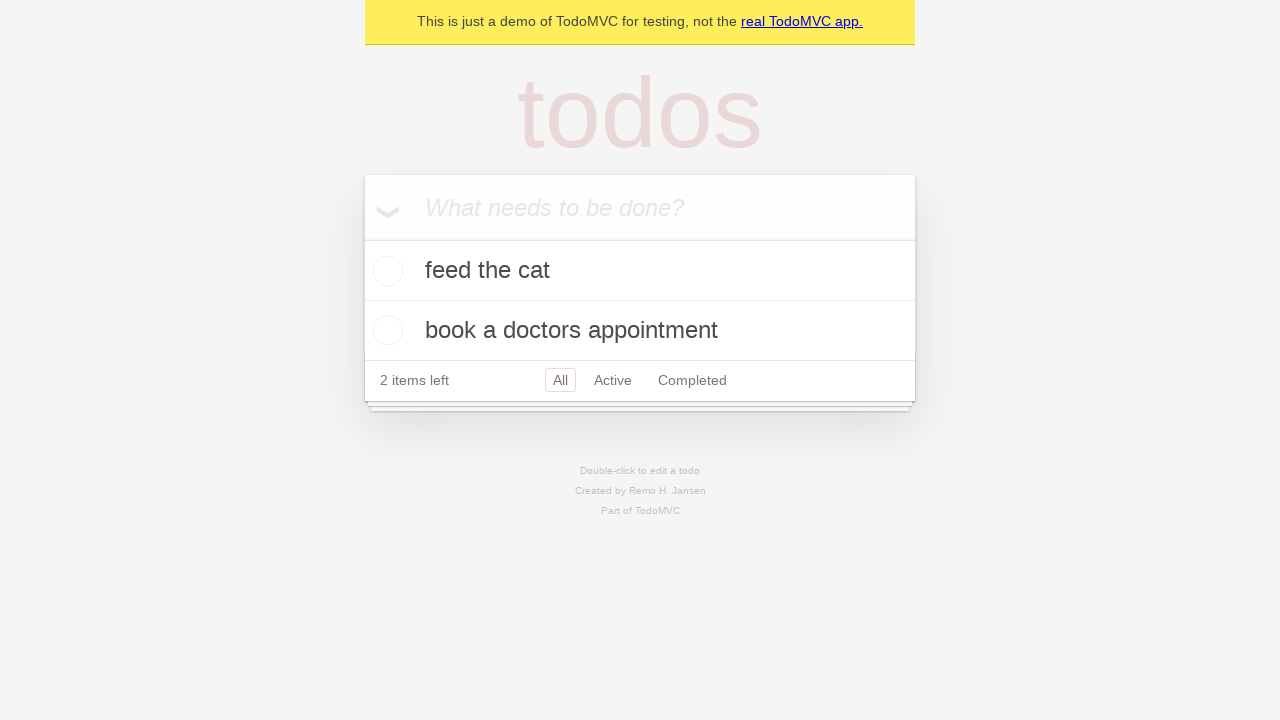